Tests multi-tab browser functionality by opening a new tab, navigating to a courses page, extracting a course name, switching back to the original tab, and entering the course name into a form field.

Starting URL: https://rahulshettyacademy.com/angularpractice/

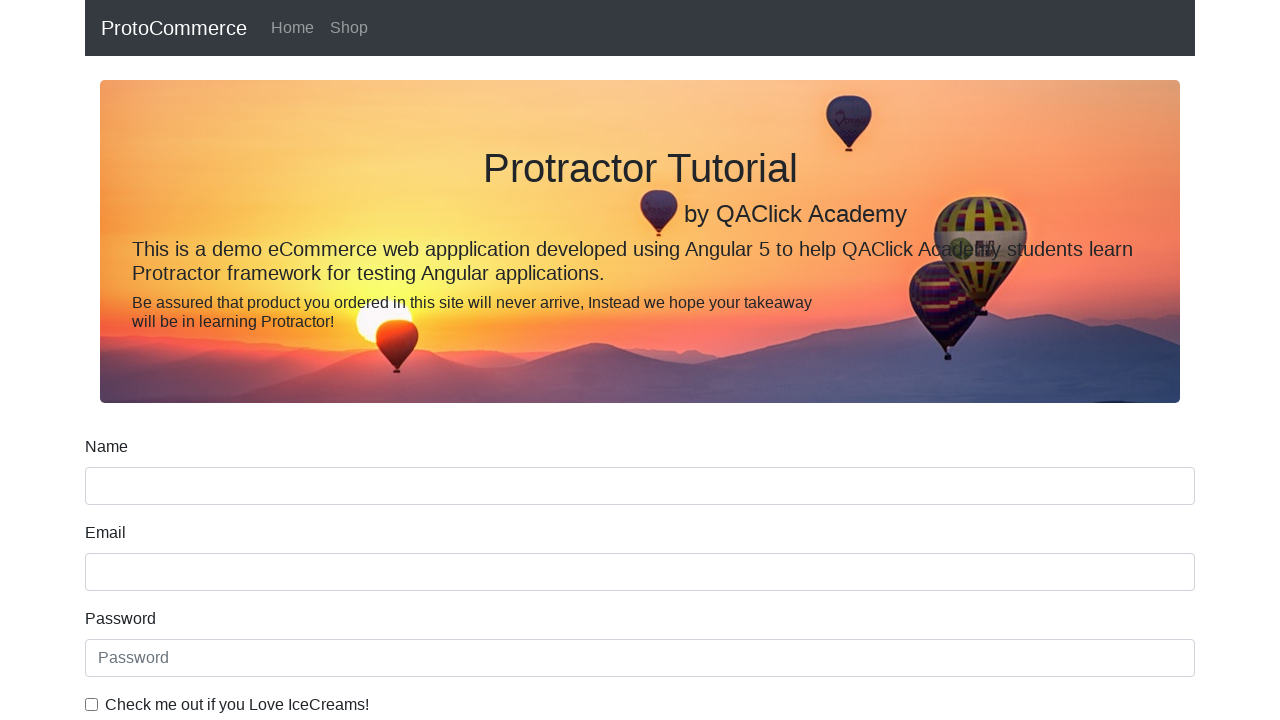

Opened a new browser tab
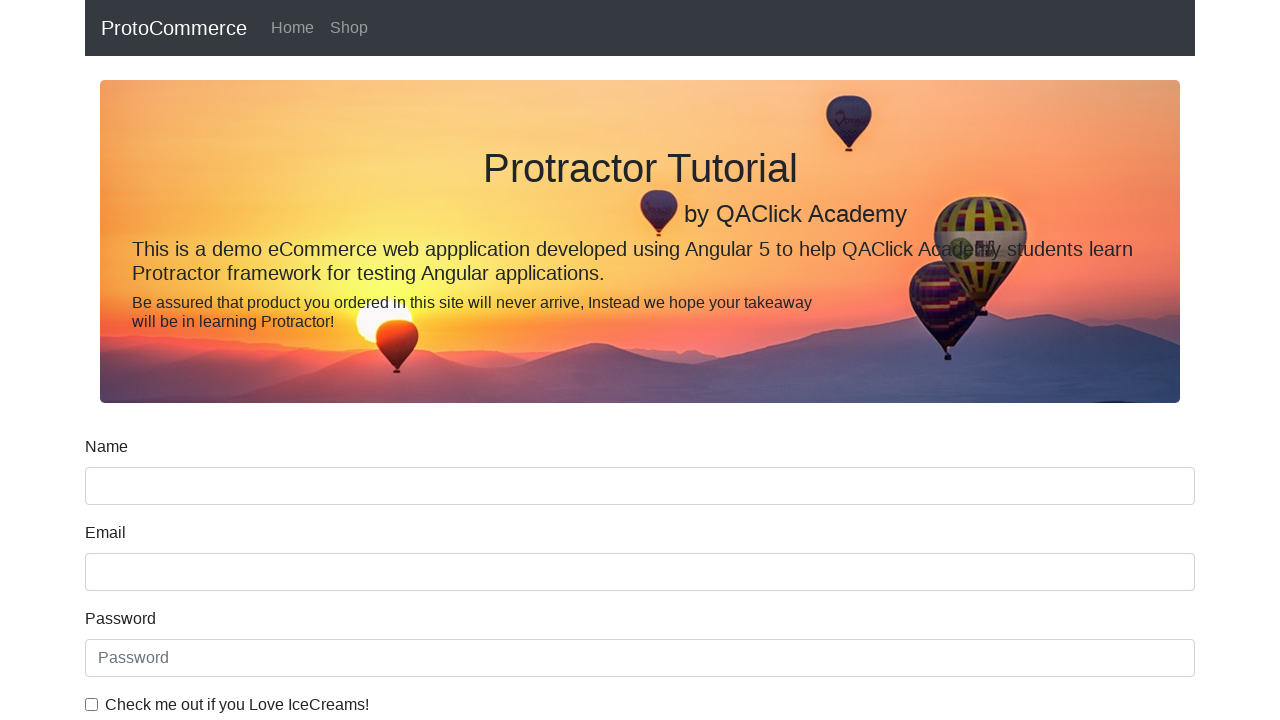

Navigated to Rahul Shetty Academy homepage in new tab
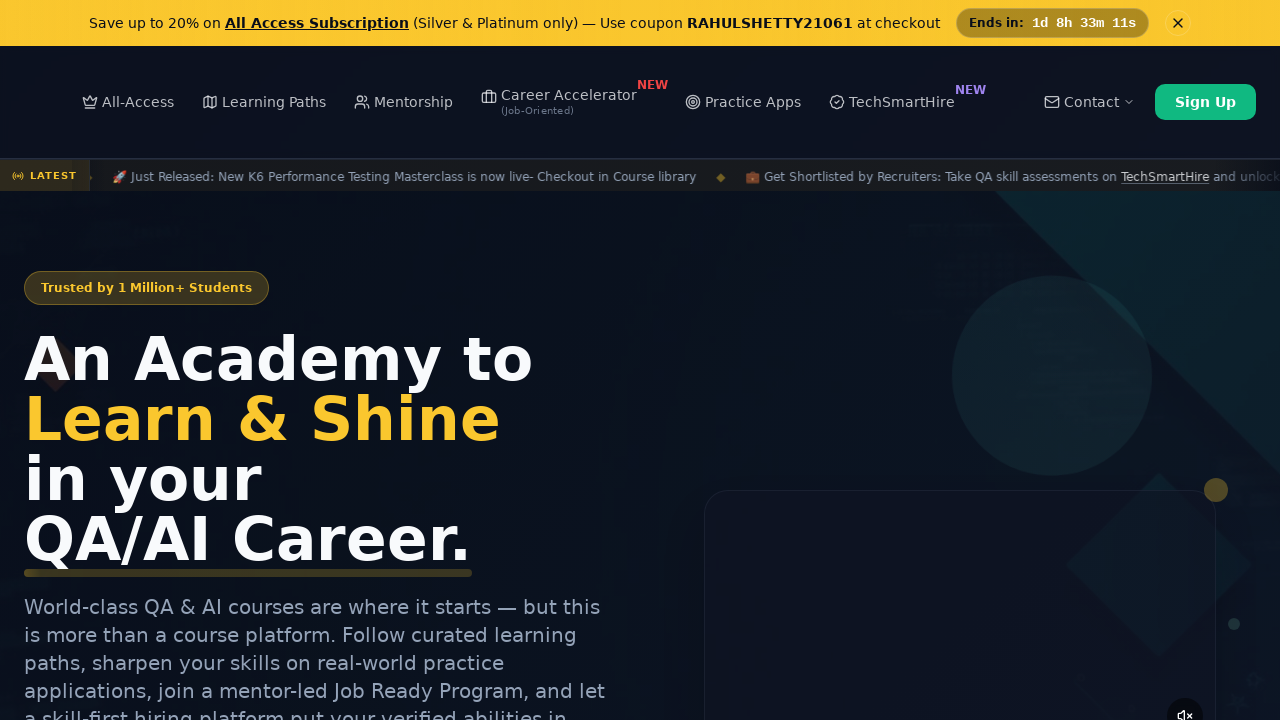

Course links loaded on the page
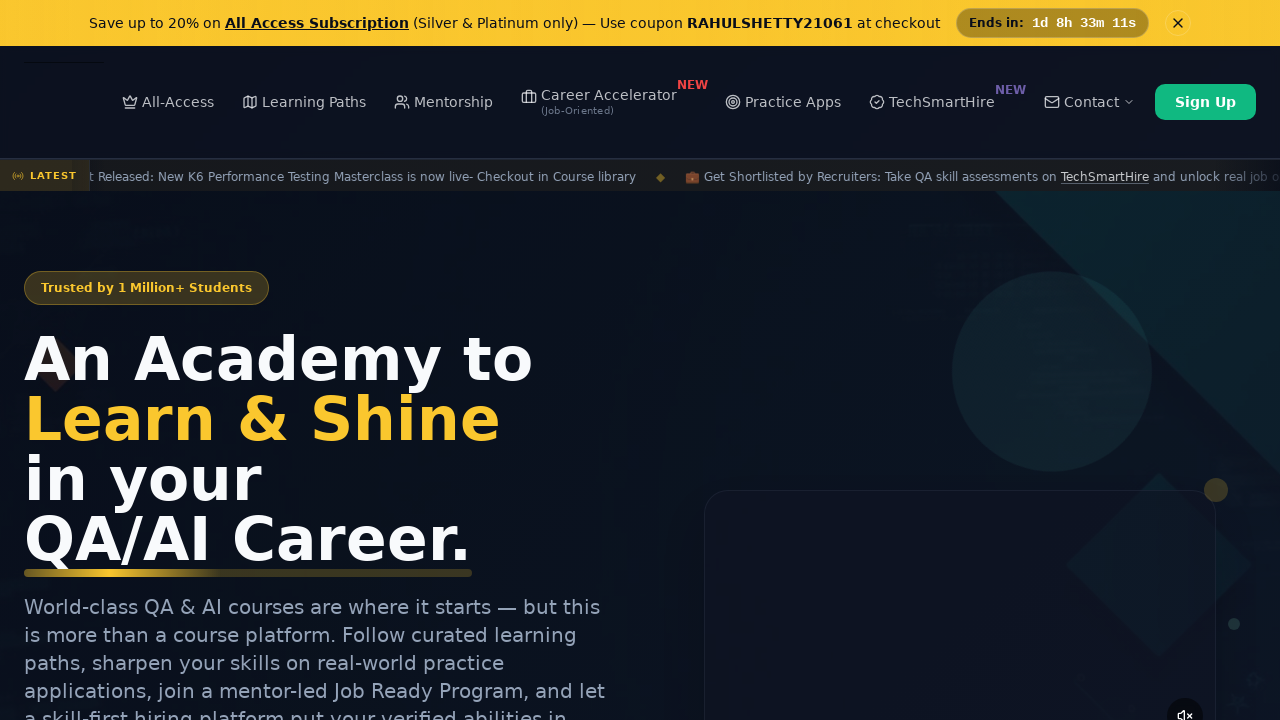

Located all course links on the page
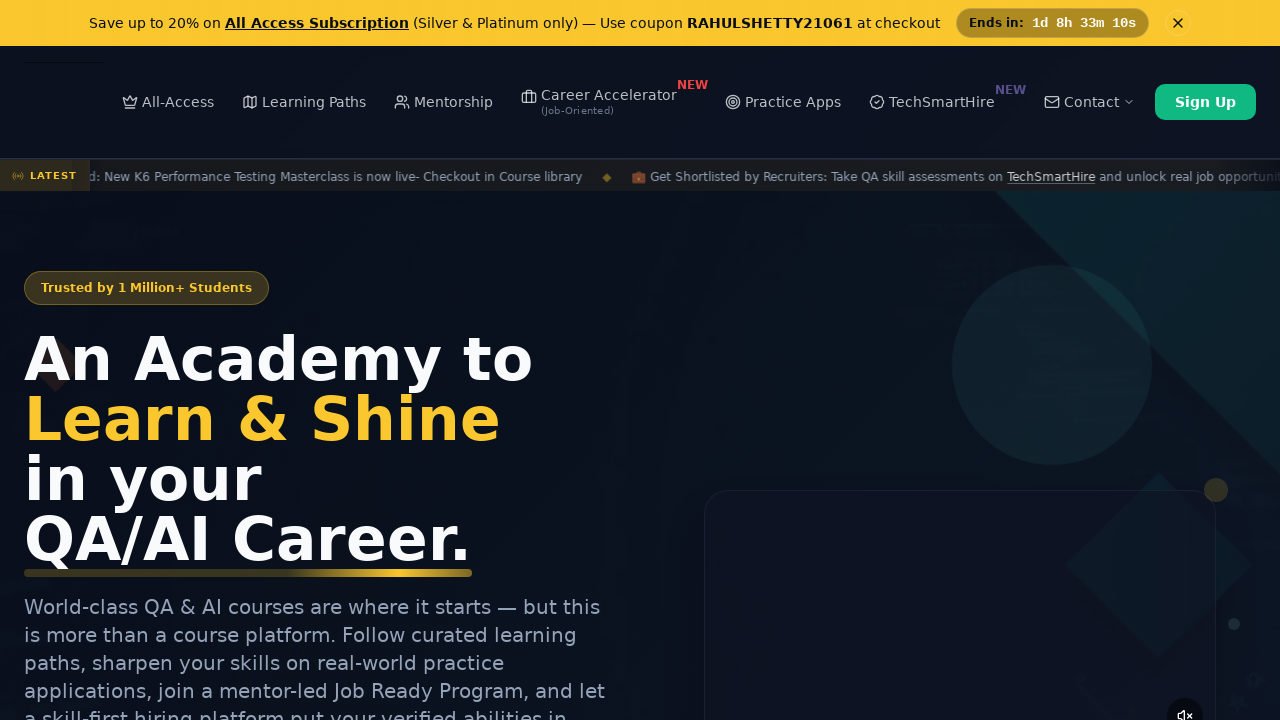

Extracted course name: Playwright Testing
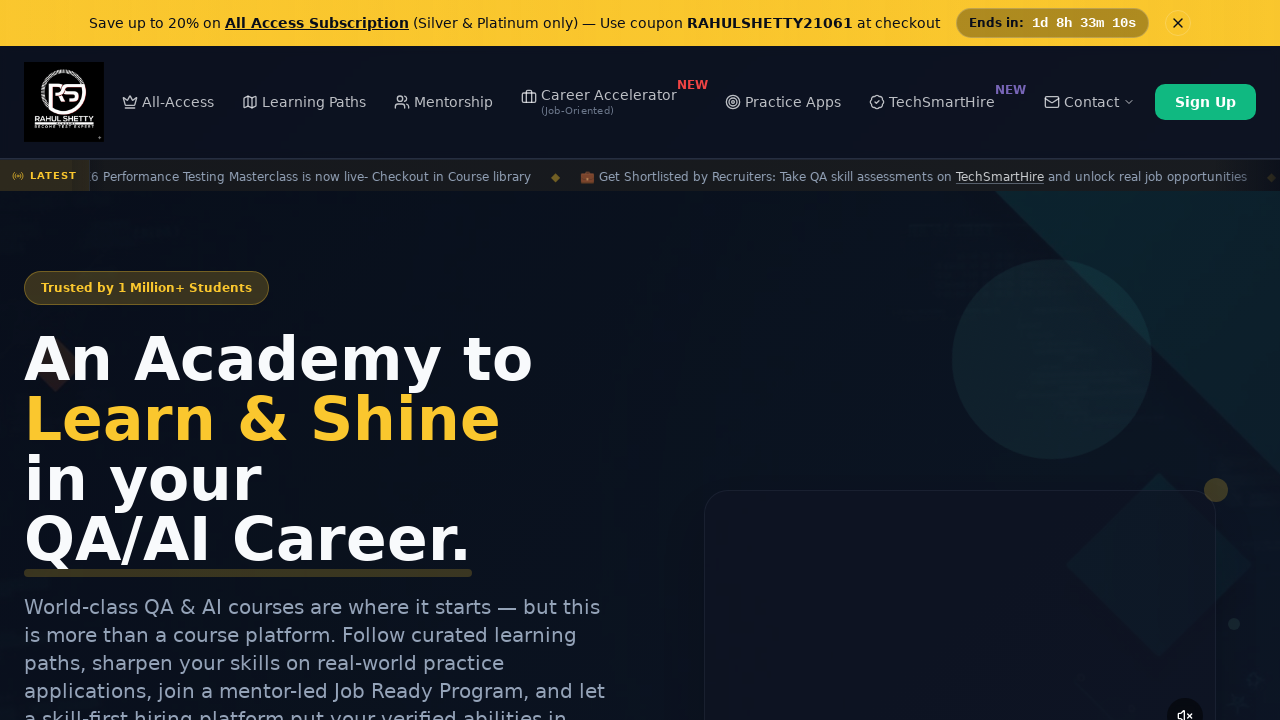

Switched back to original tab
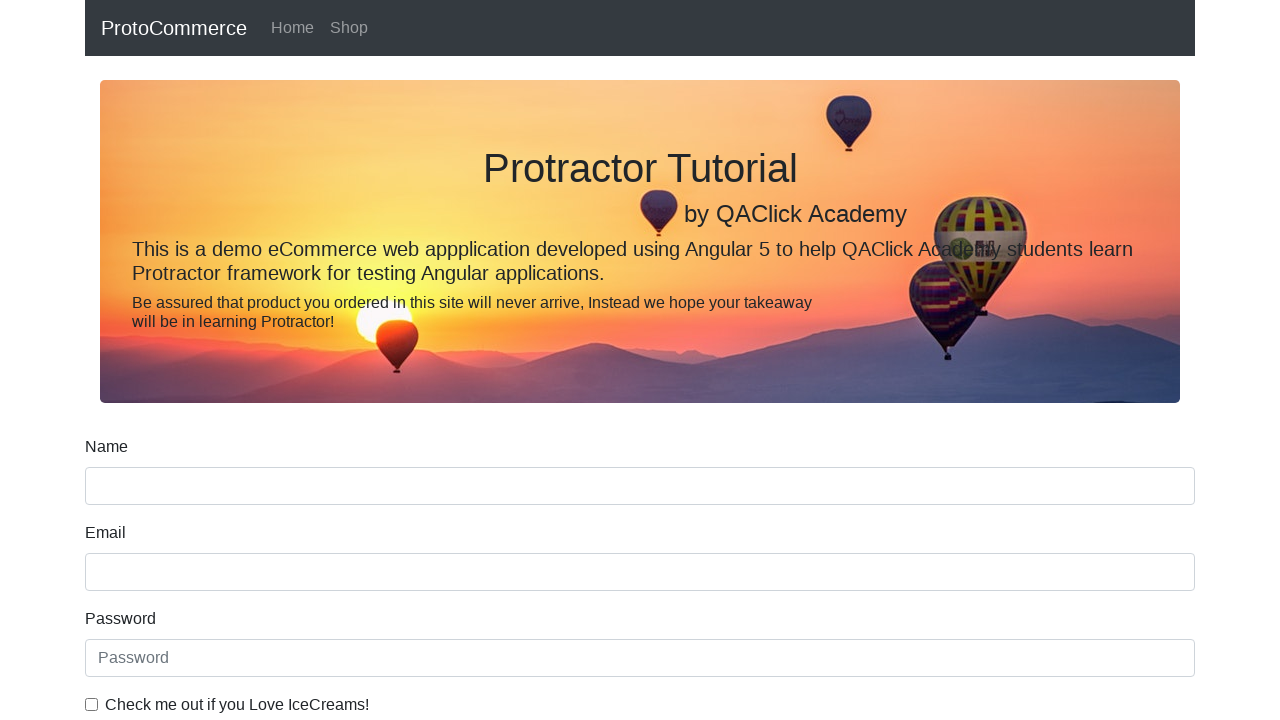

Filled name field with course name: Playwright Testing on input[name='name']
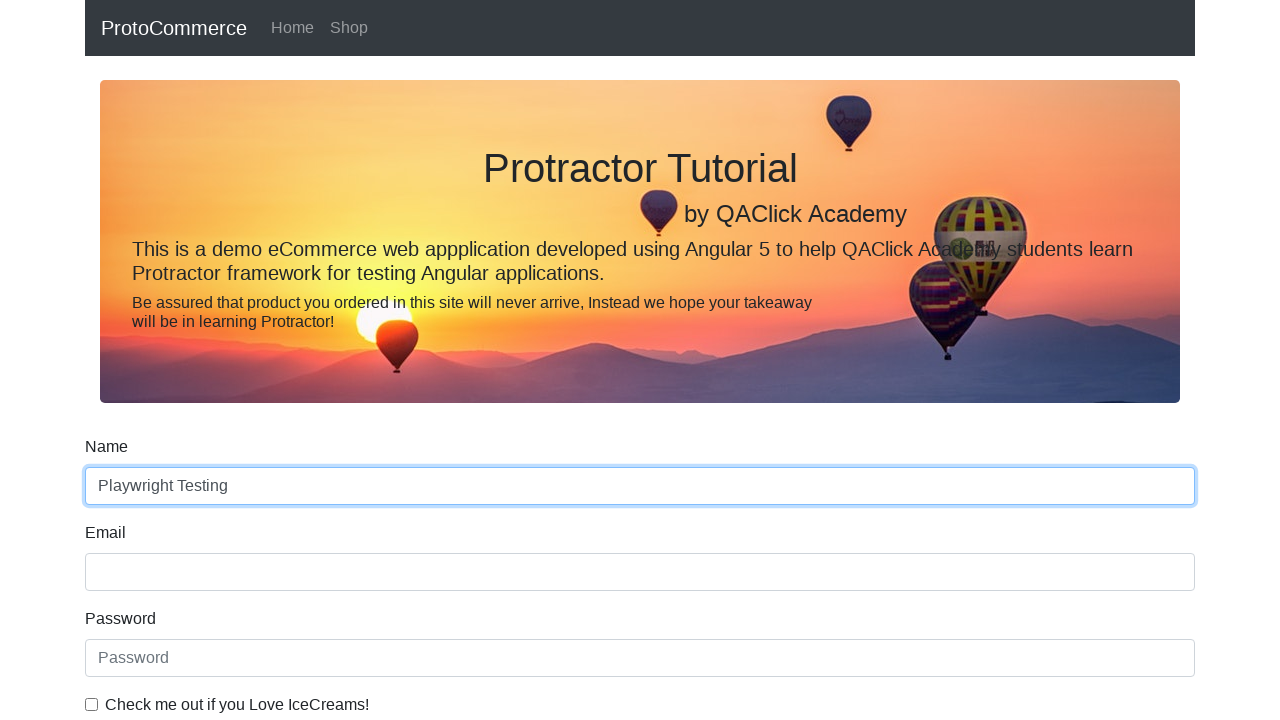

Closed the new browser tab
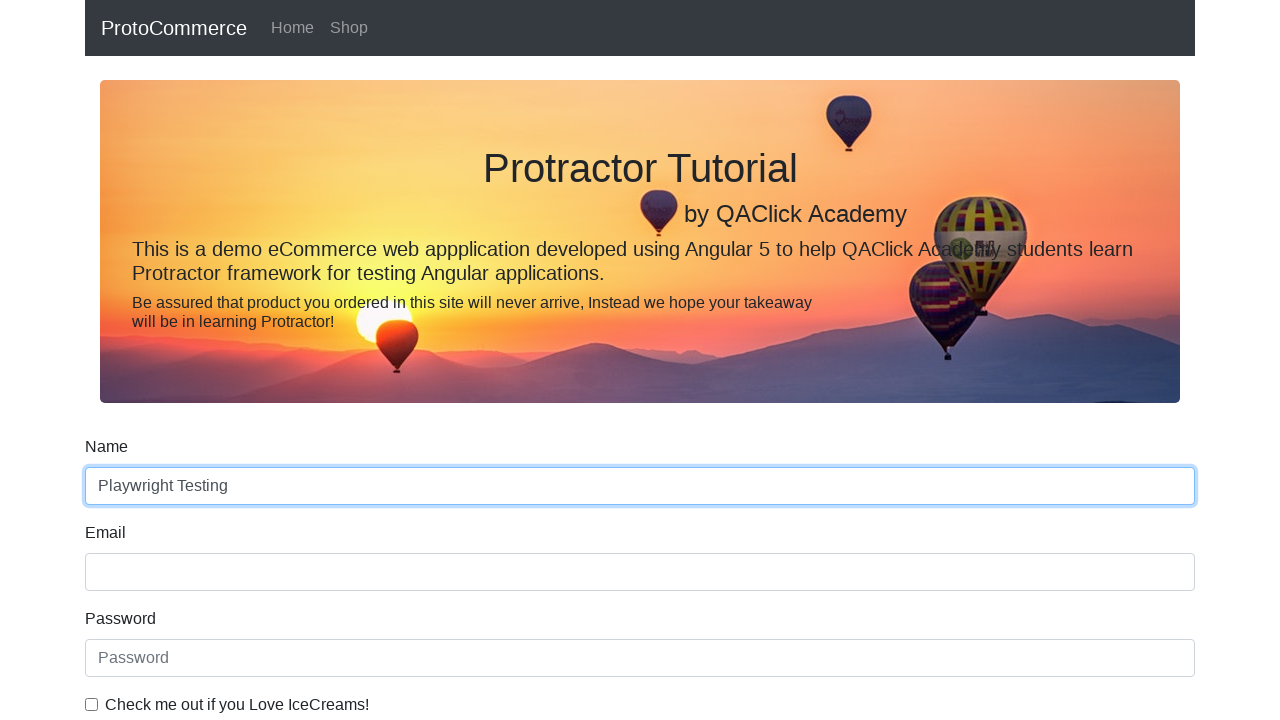

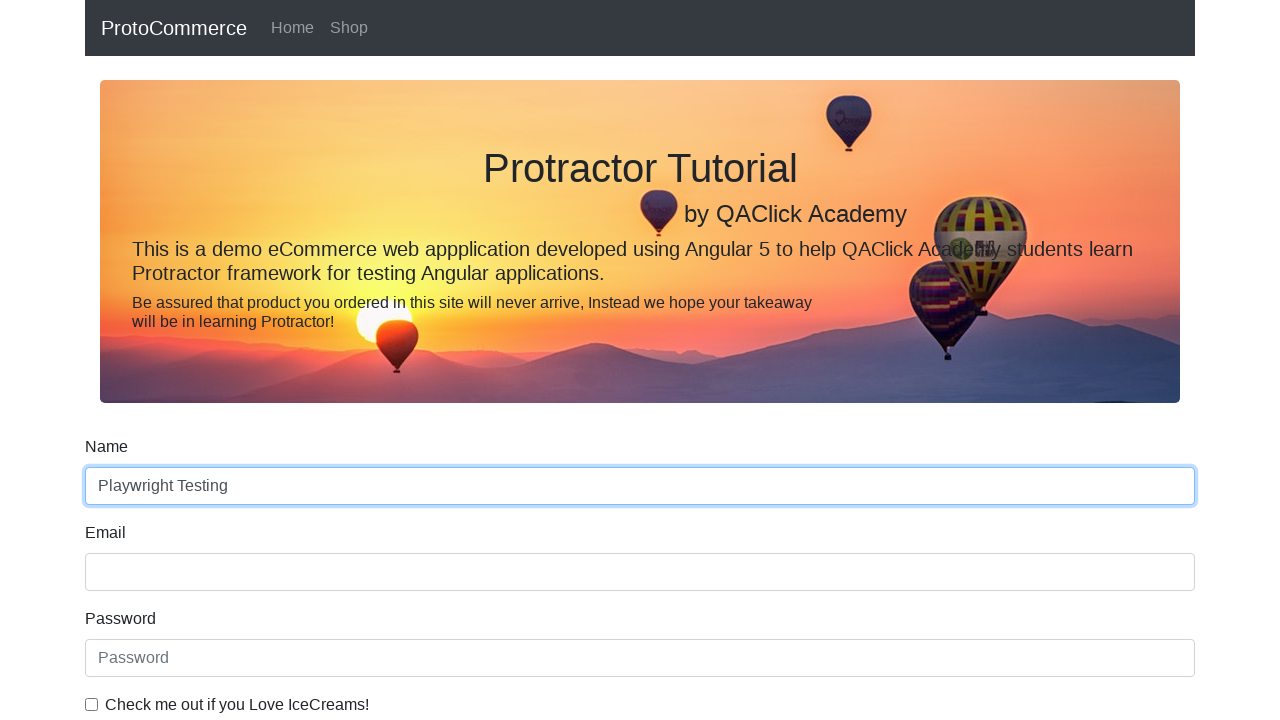